Tests navigation on the-internet.herokuapp.com by waiting for page elements to be present, verifying "Form Authentication" and "Geolocation" links are displayed, then clicking on the Geolocation link and verifying the button text on that page.

Starting URL: https://the-internet.herokuapp.com

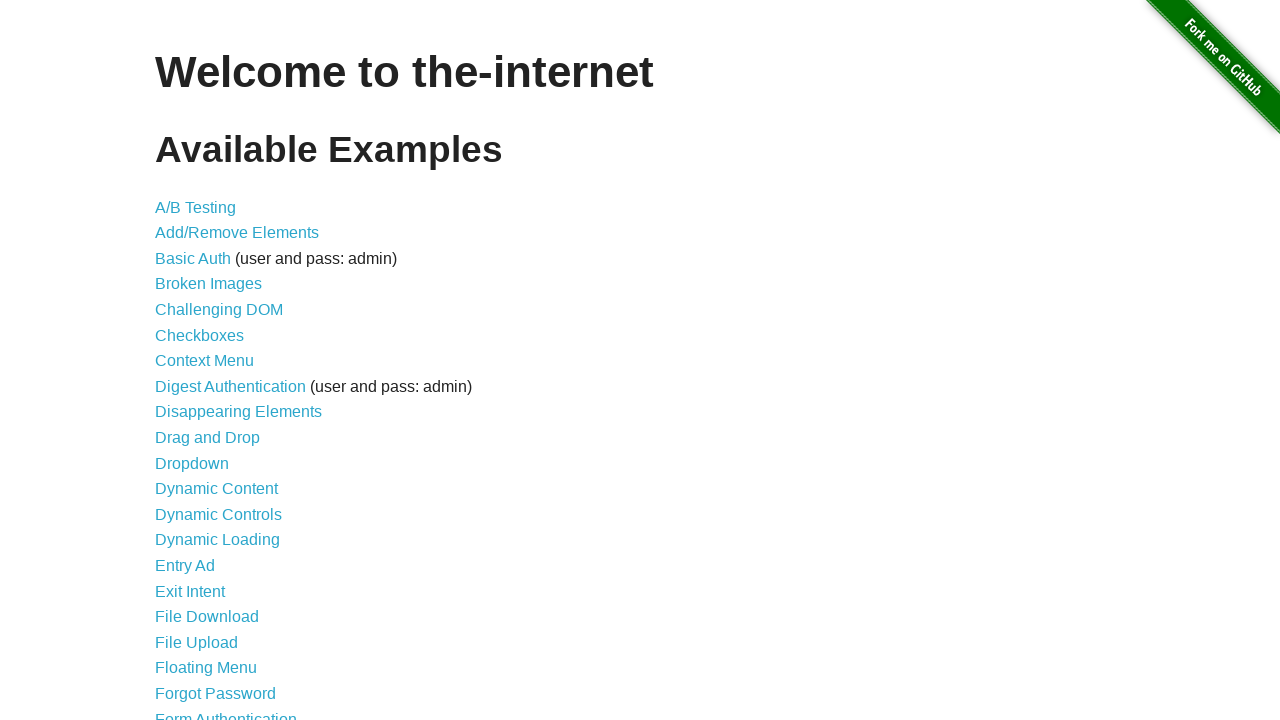

Waited for page to load at https://the-internet.herokuapp.com/
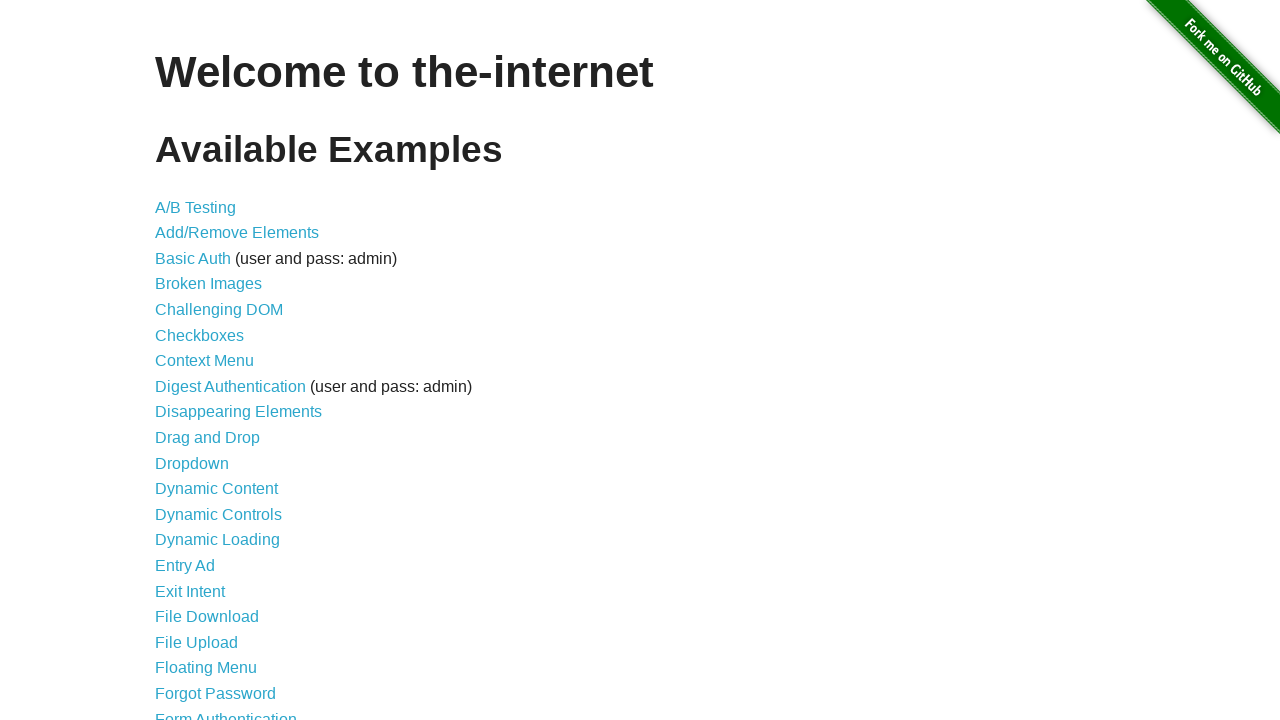

Verified 'Form Authentication' link is visible
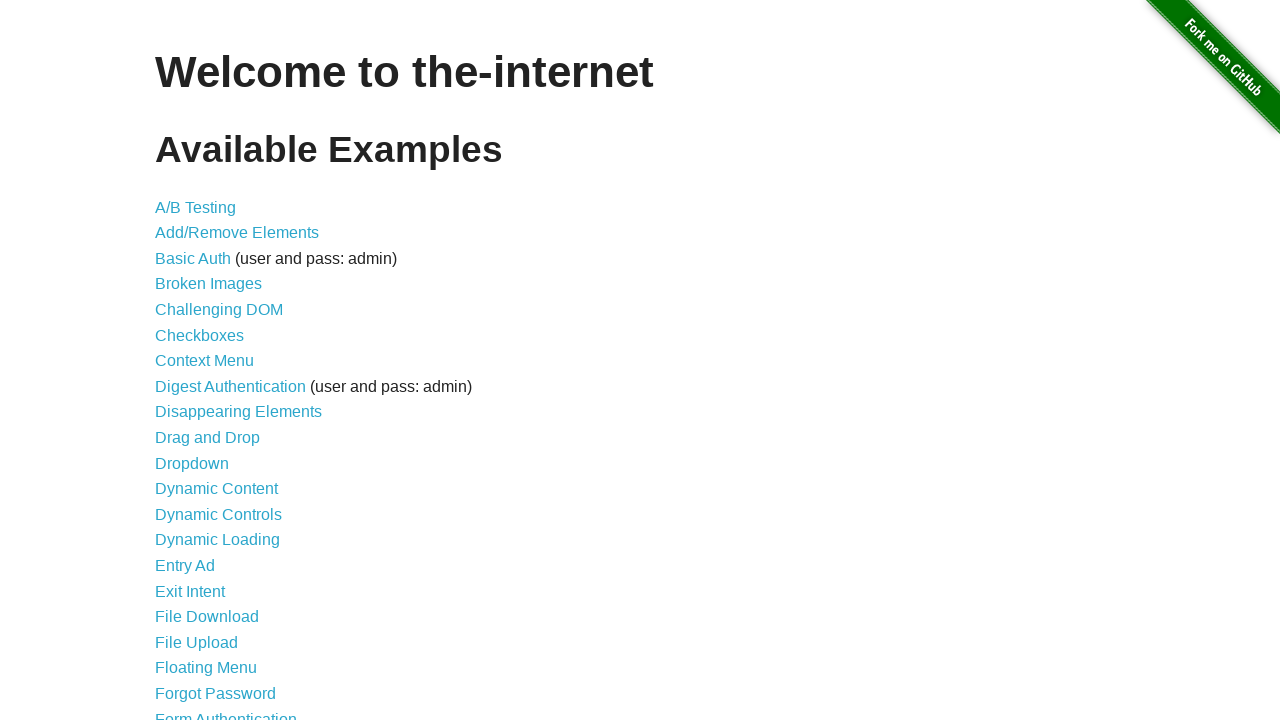

Verified 'Geolocation' link is visible
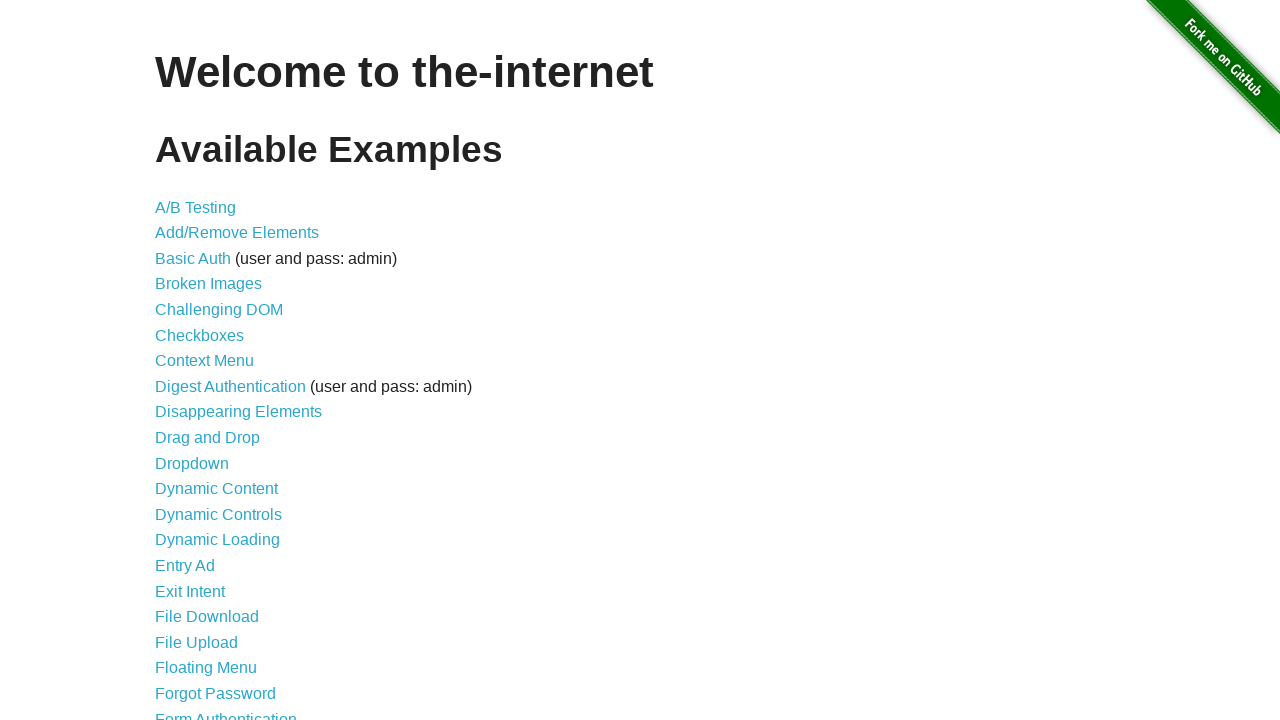

Clicked on Geolocation link at (198, 360) on text=Geolocation
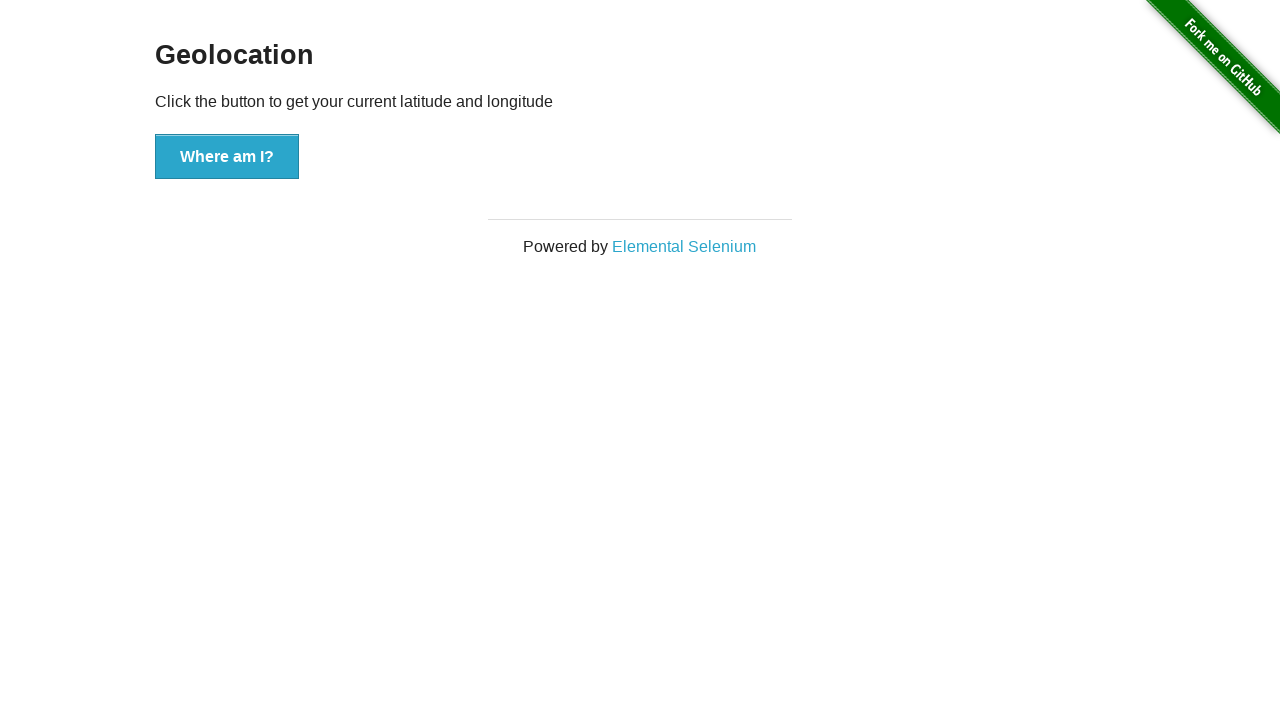

Geolocation page loaded with button element present
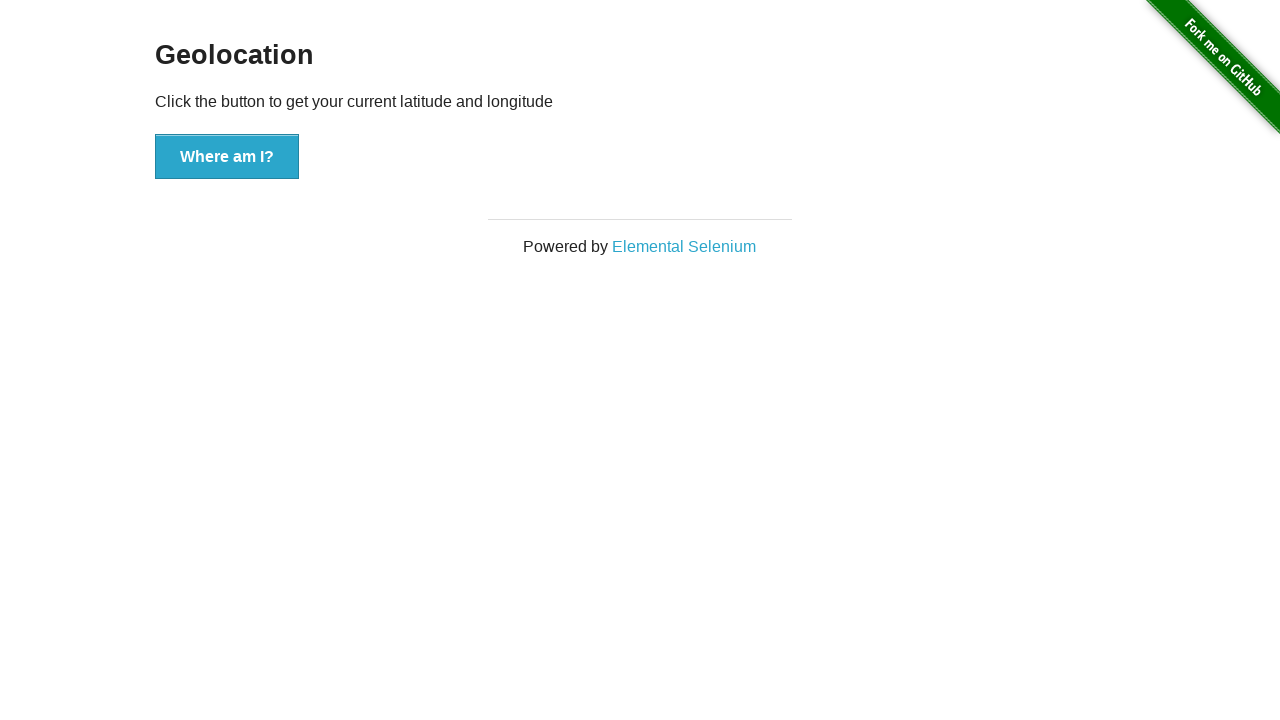

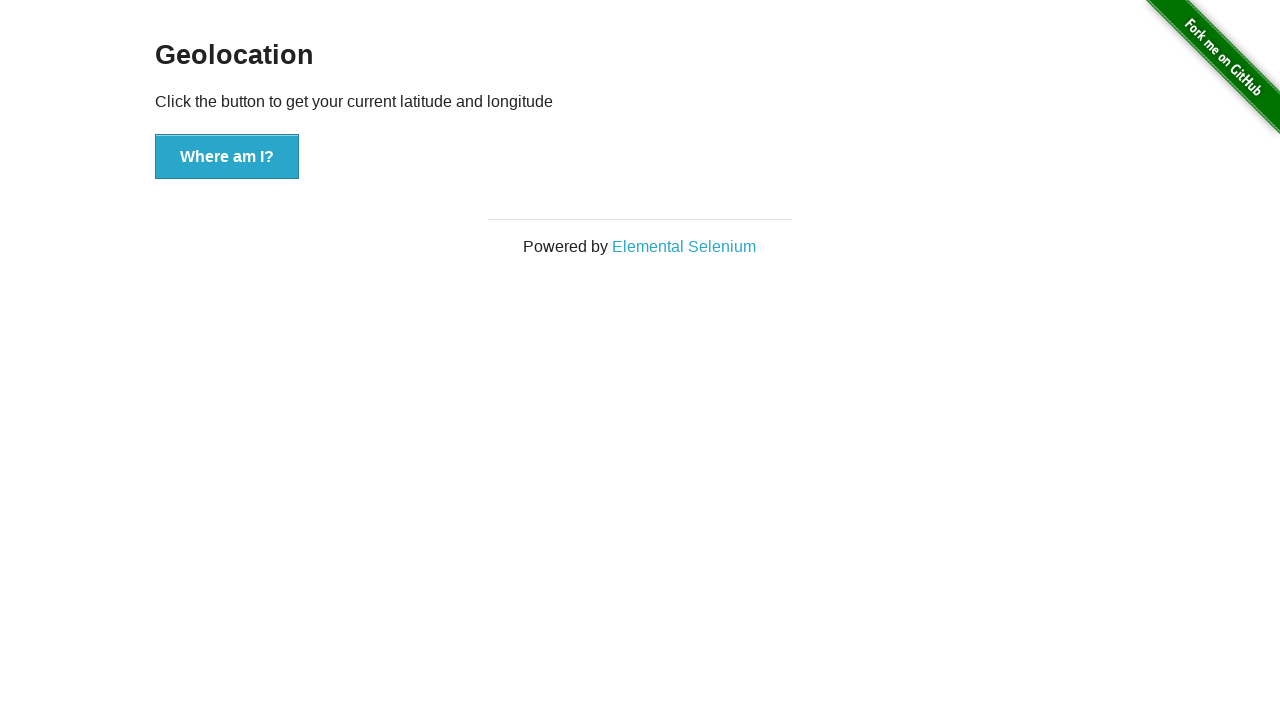